Tests DuckDuckGo search functionality by entering a search query "casa" and clicking the search button

Starting URL: https://duckduckgo.com

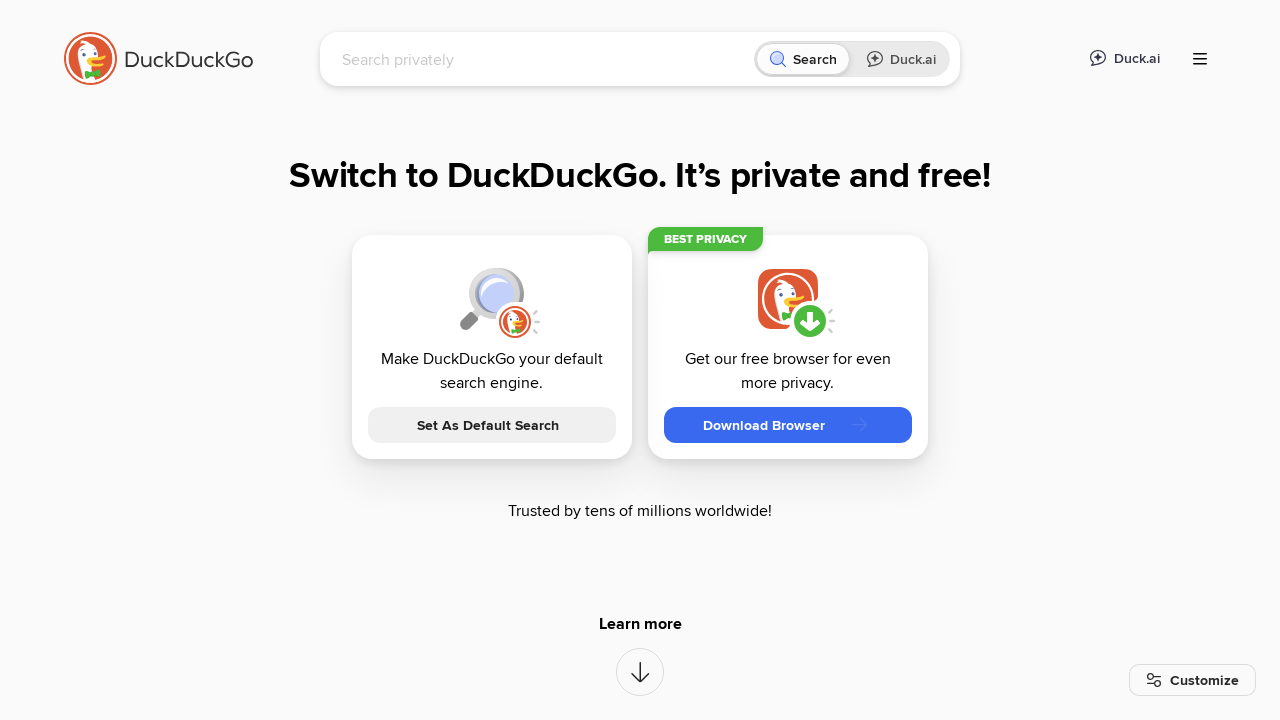

Filled search box with query 'casa' on input[name='q']
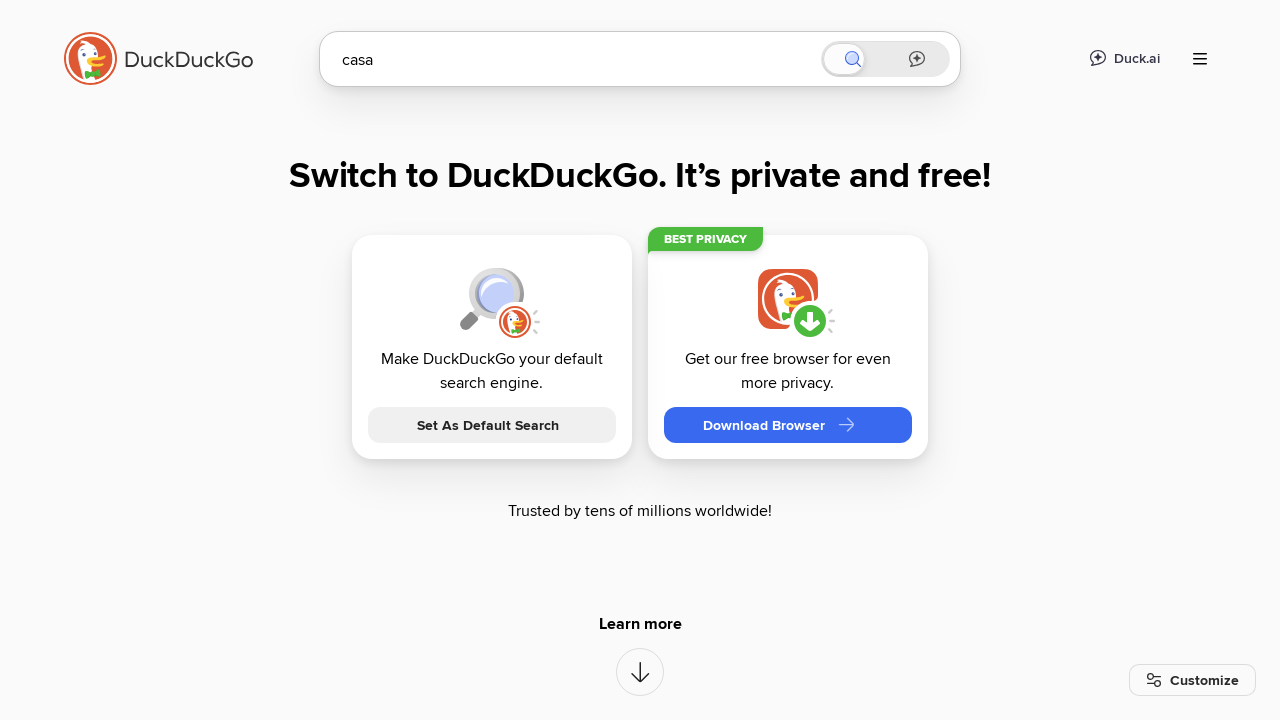

Clicked the search button at (904, 422) on #searchbox_homepage button[type='submit']
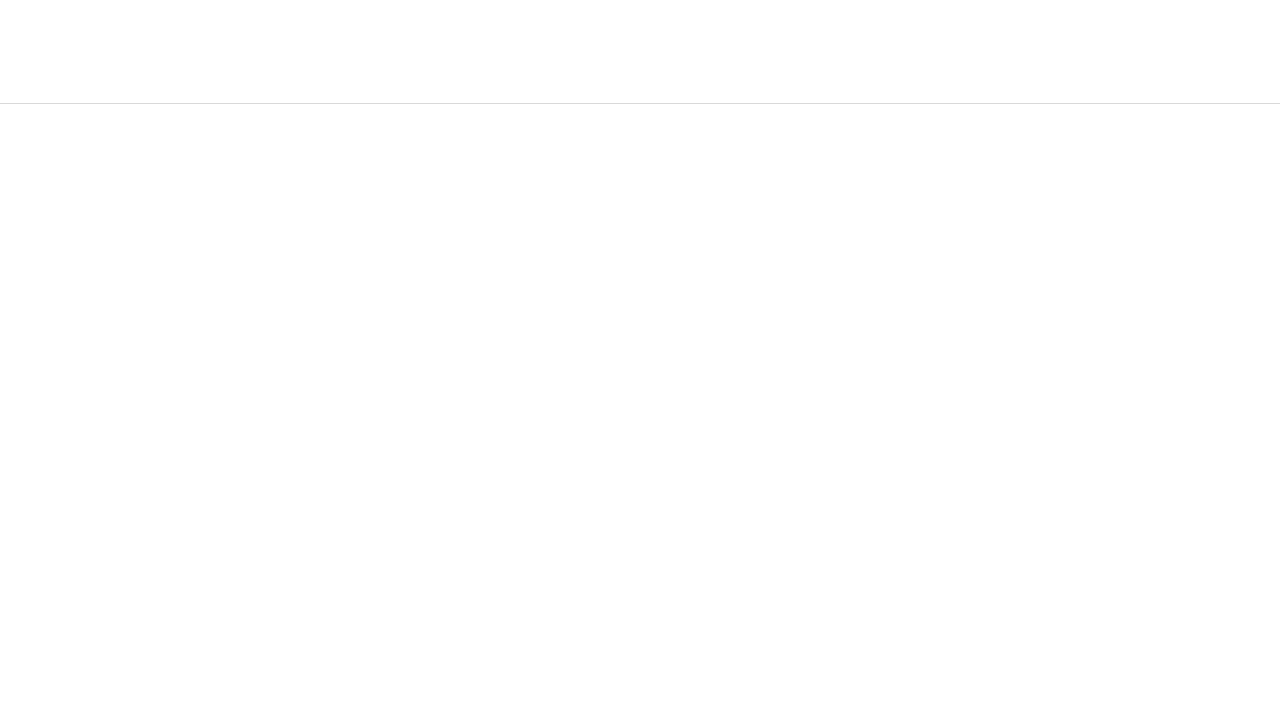

Search results loaded successfully
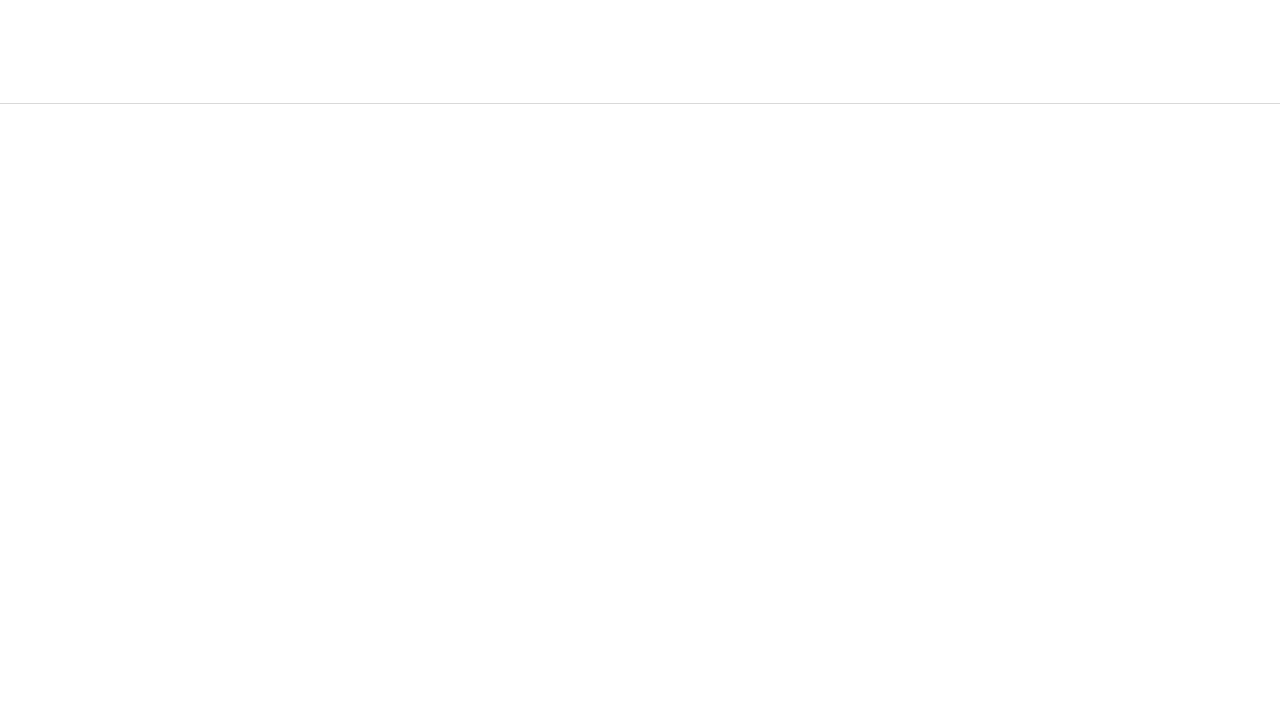

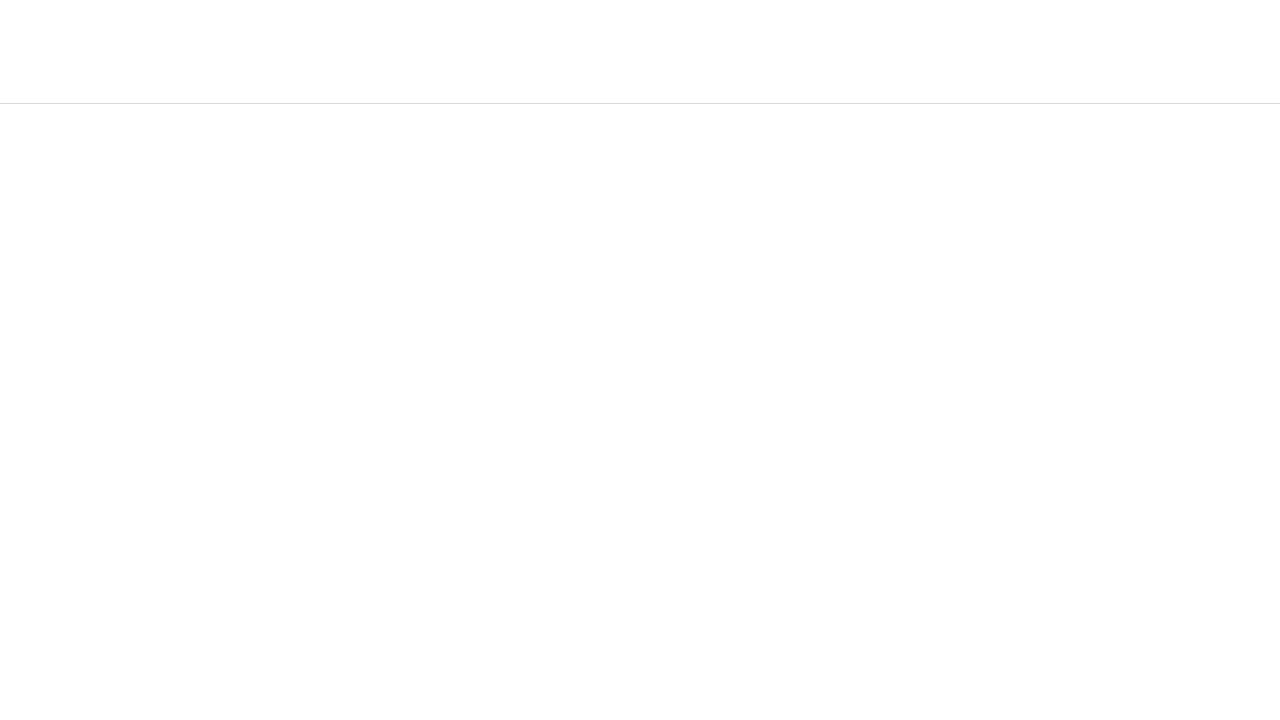